Tests filtering to display only active items by clicking the Active filter link.

Starting URL: https://demo.playwright.dev/todomvc

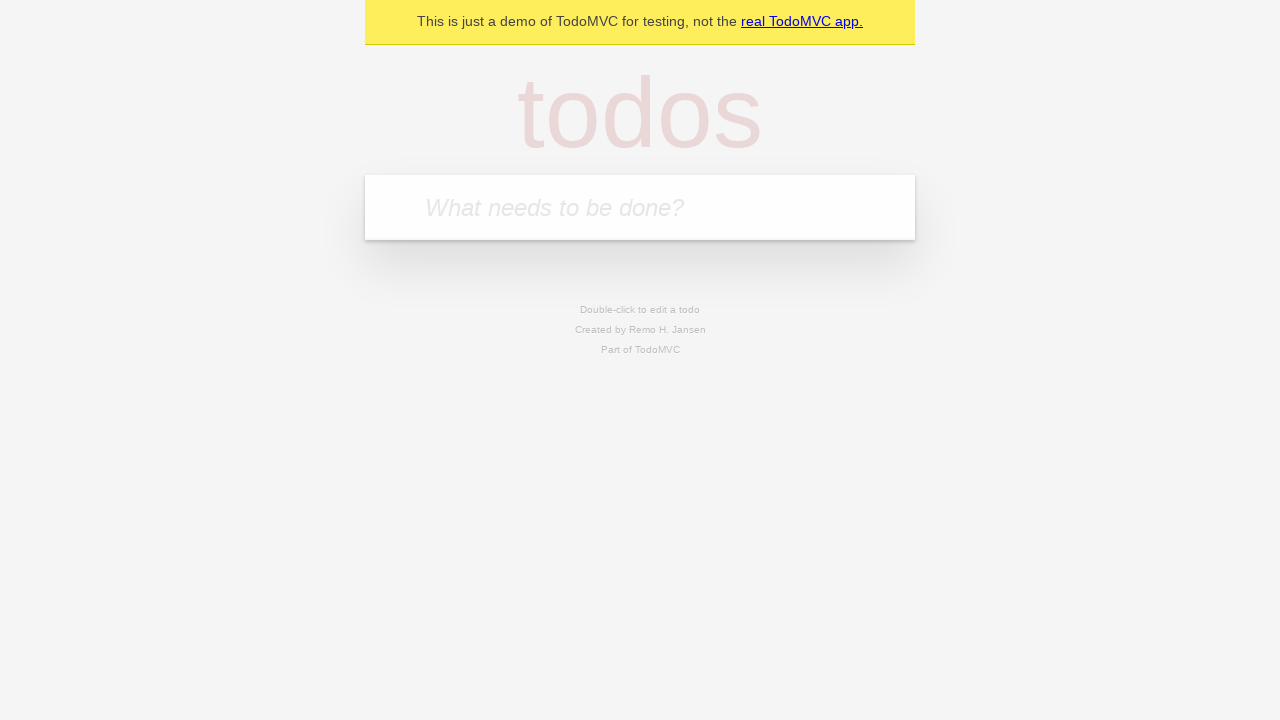

Filled todo input with 'buy some cheese' on internal:attr=[placeholder="What needs to be done?"i]
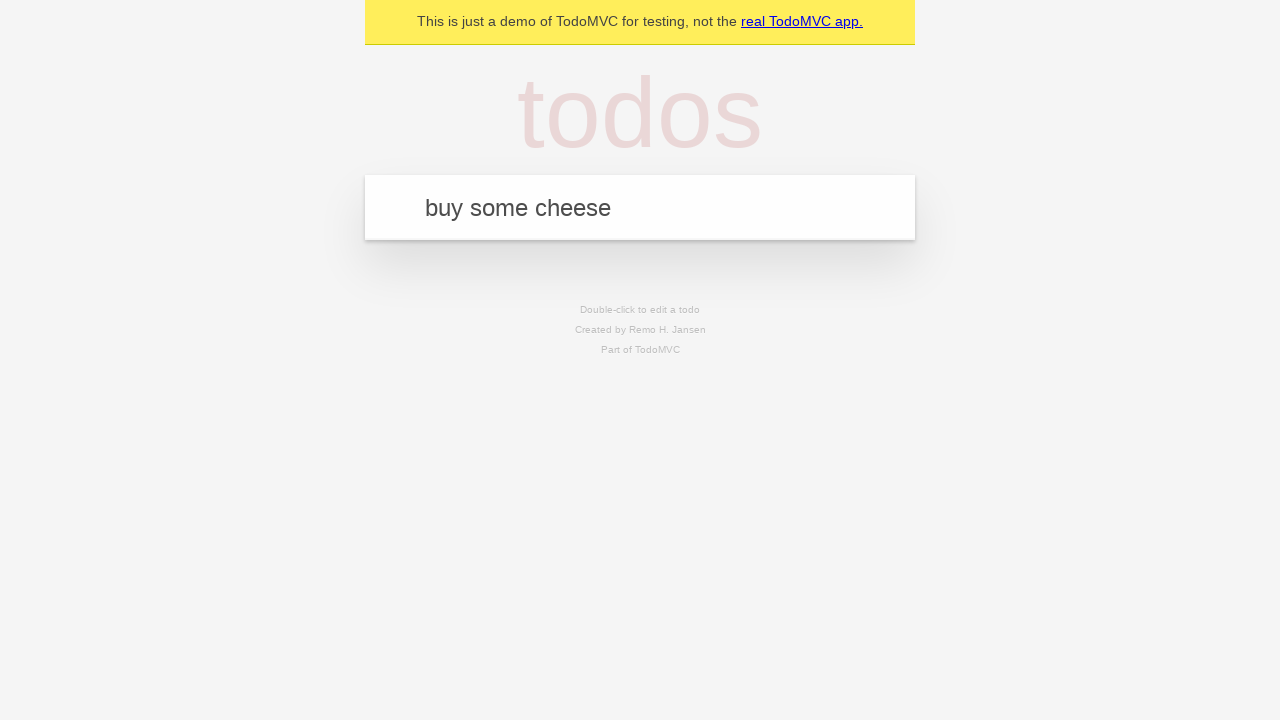

Pressed Enter to add first todo on internal:attr=[placeholder="What needs to be done?"i]
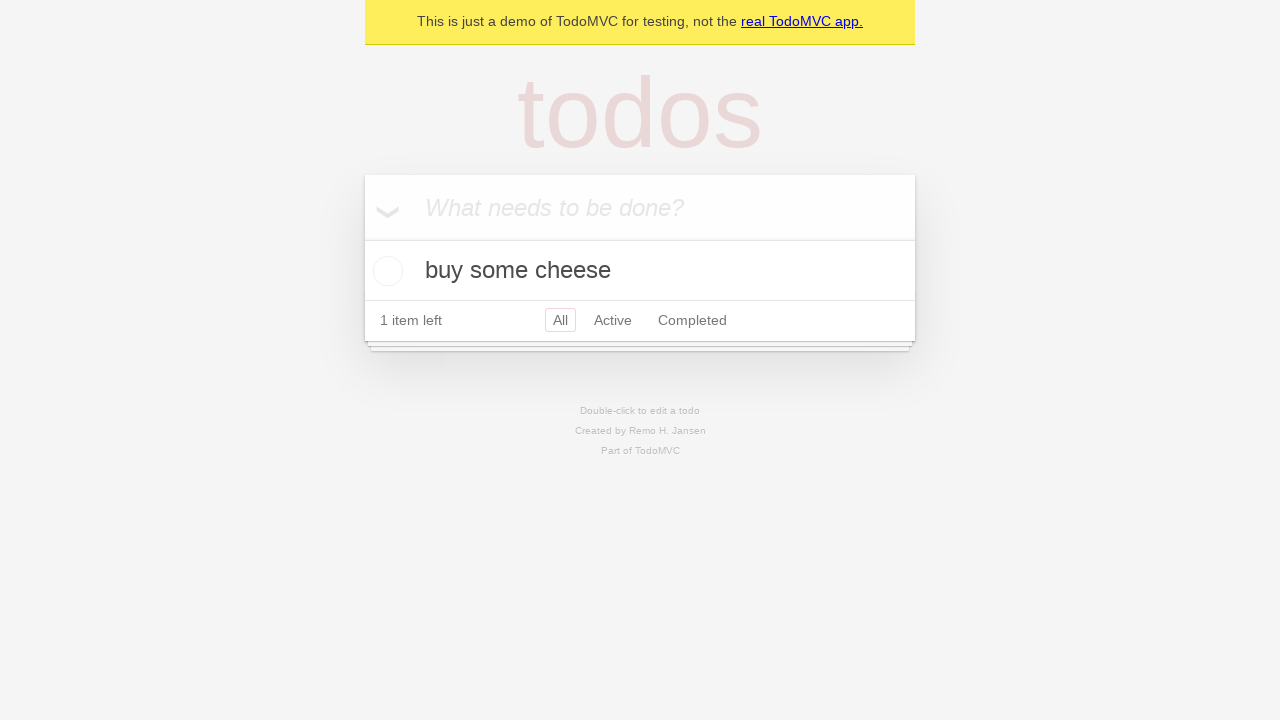

Filled todo input with 'feed the cat' on internal:attr=[placeholder="What needs to be done?"i]
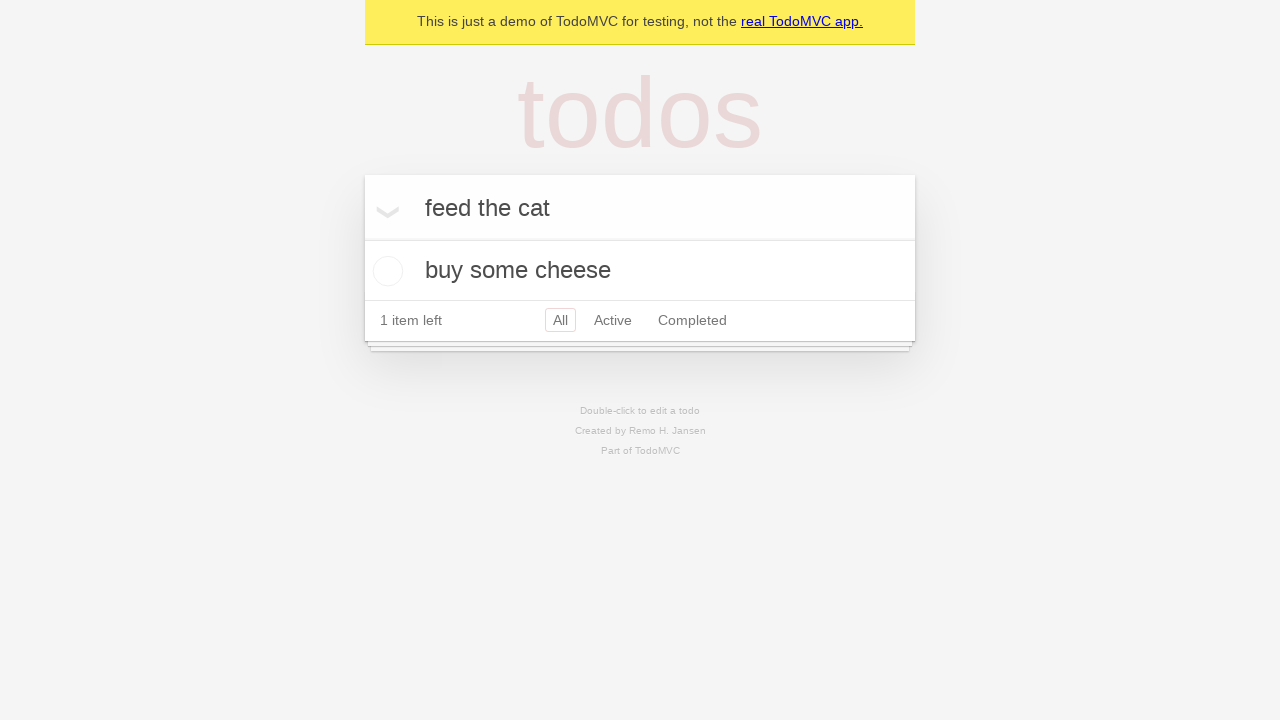

Pressed Enter to add second todo on internal:attr=[placeholder="What needs to be done?"i]
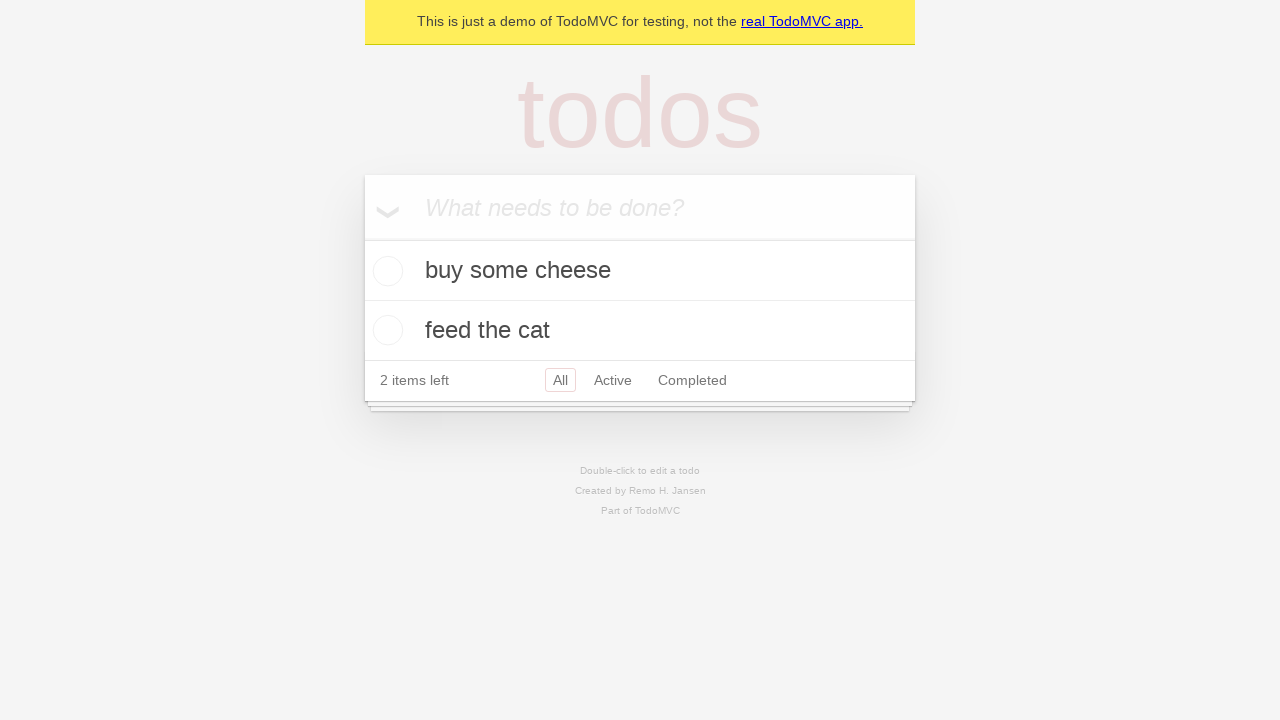

Filled todo input with 'book a doctors appointment' on internal:attr=[placeholder="What needs to be done?"i]
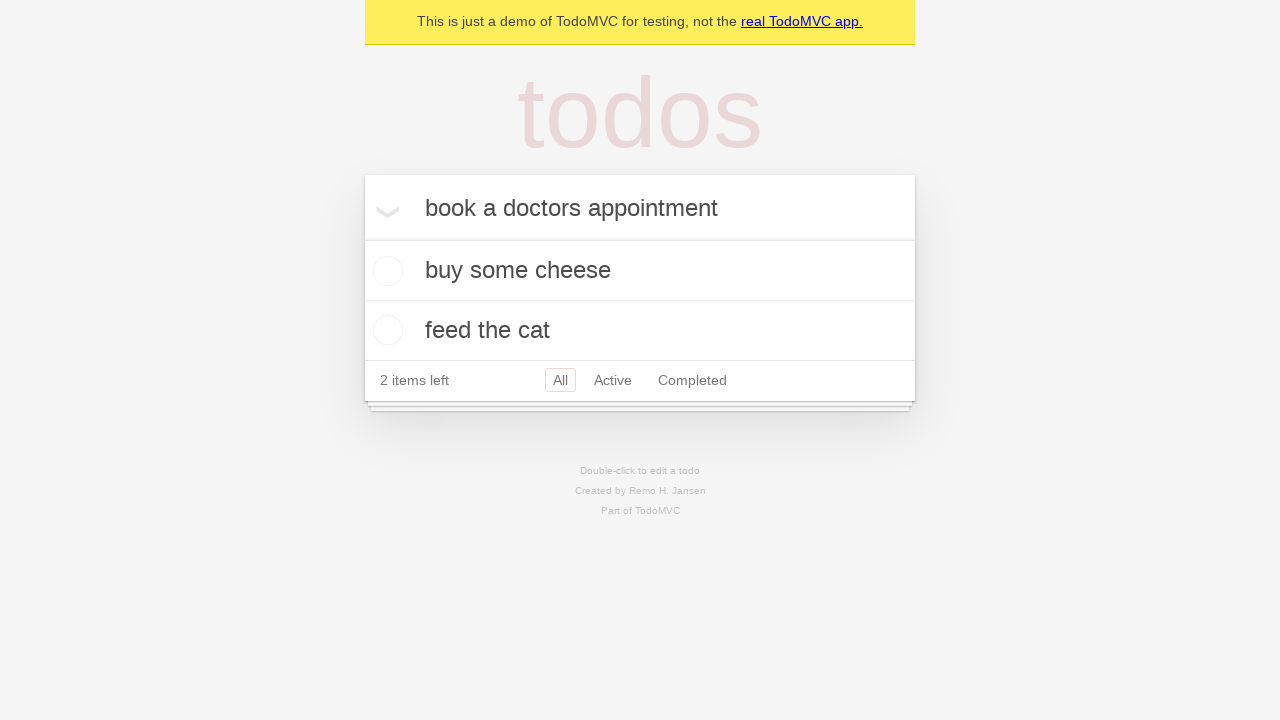

Pressed Enter to add third todo on internal:attr=[placeholder="What needs to be done?"i]
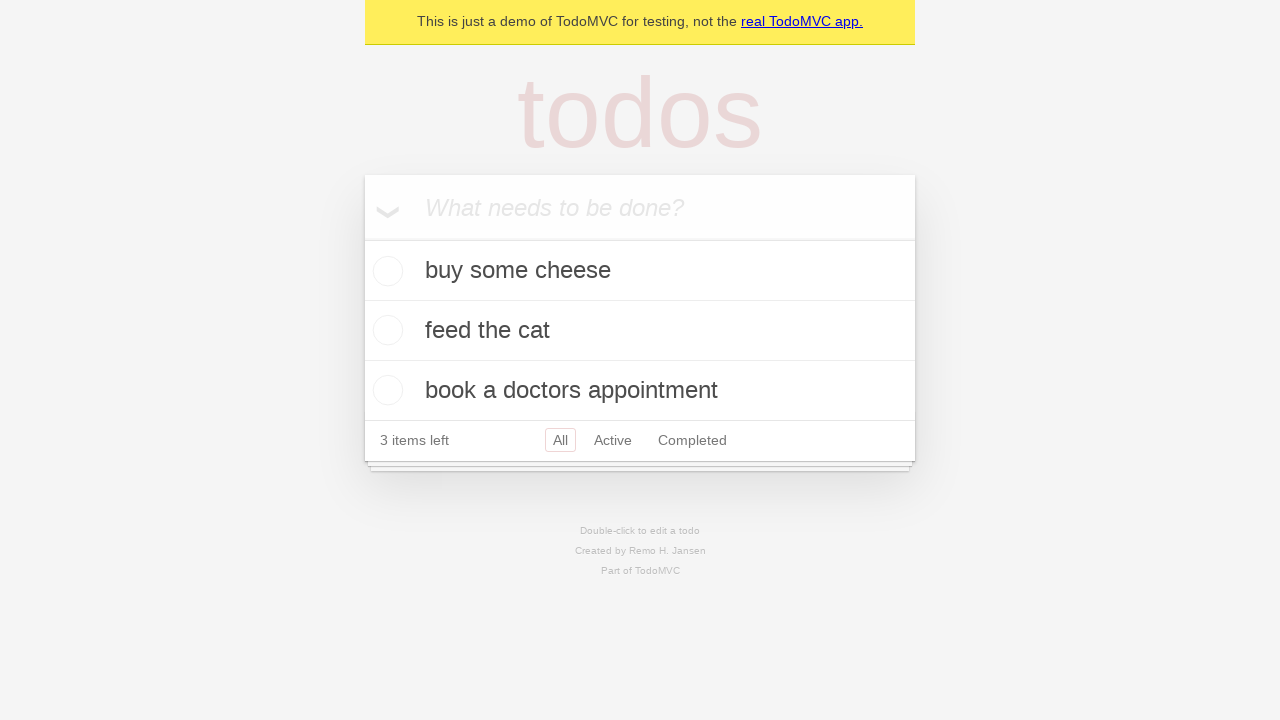

Checked the checkbox for second todo item at (385, 330) on internal:testid=[data-testid="todo-item"s] >> nth=1 >> internal:role=checkbox
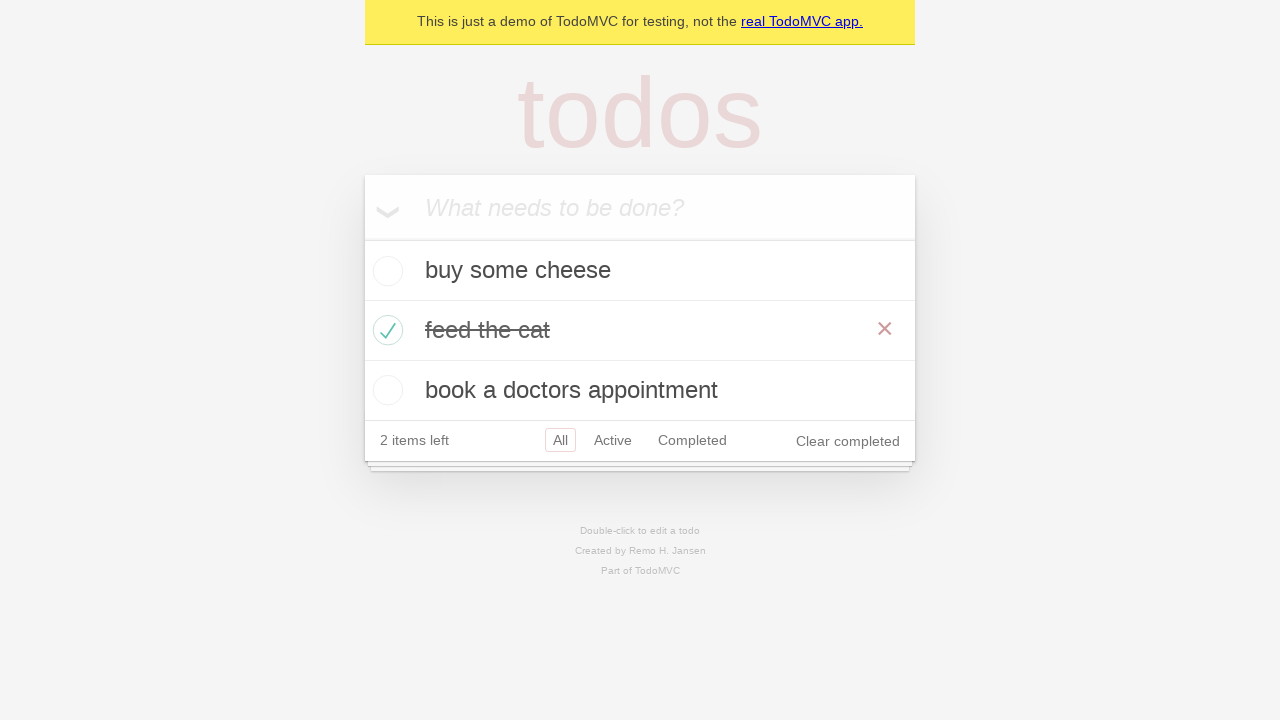

Clicked Active filter link to display only active items at (613, 440) on internal:role=link[name="Active"i]
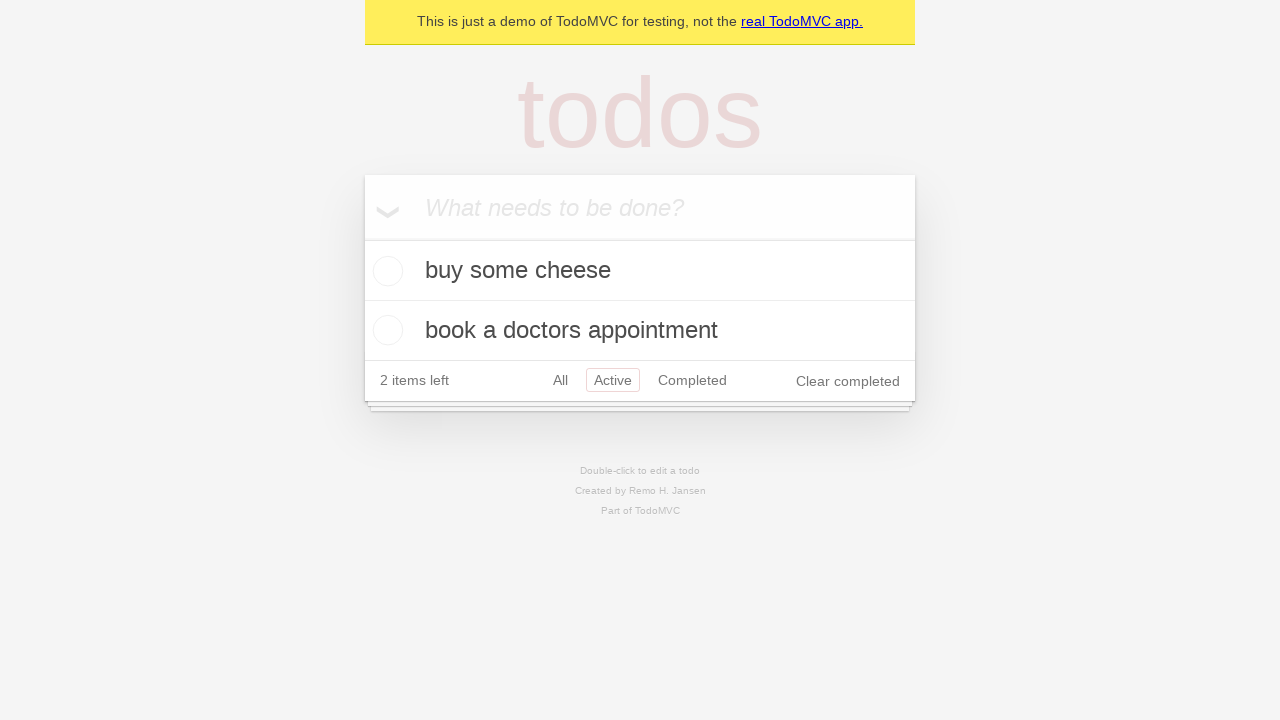

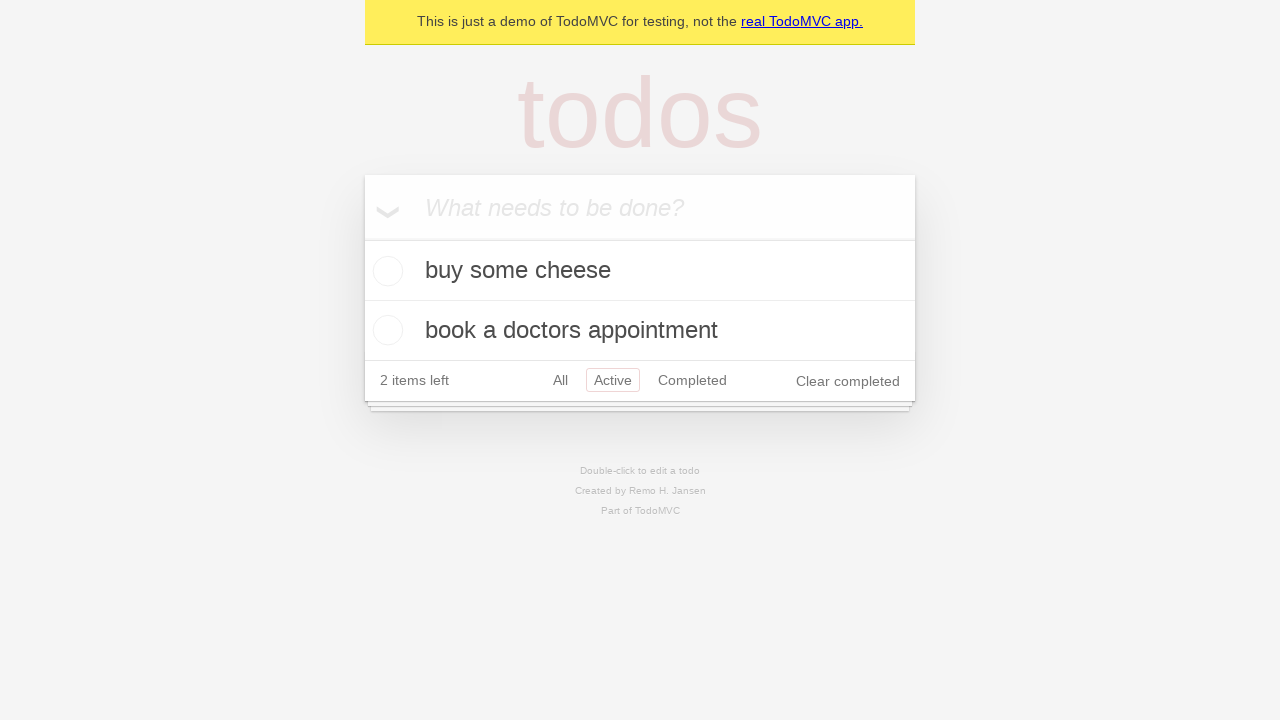